Tests clicking the MATS Program button and verifies it opens in a new tab with correct URL

Starting URL: https://neuronpedia.org/gemma-scope#learn

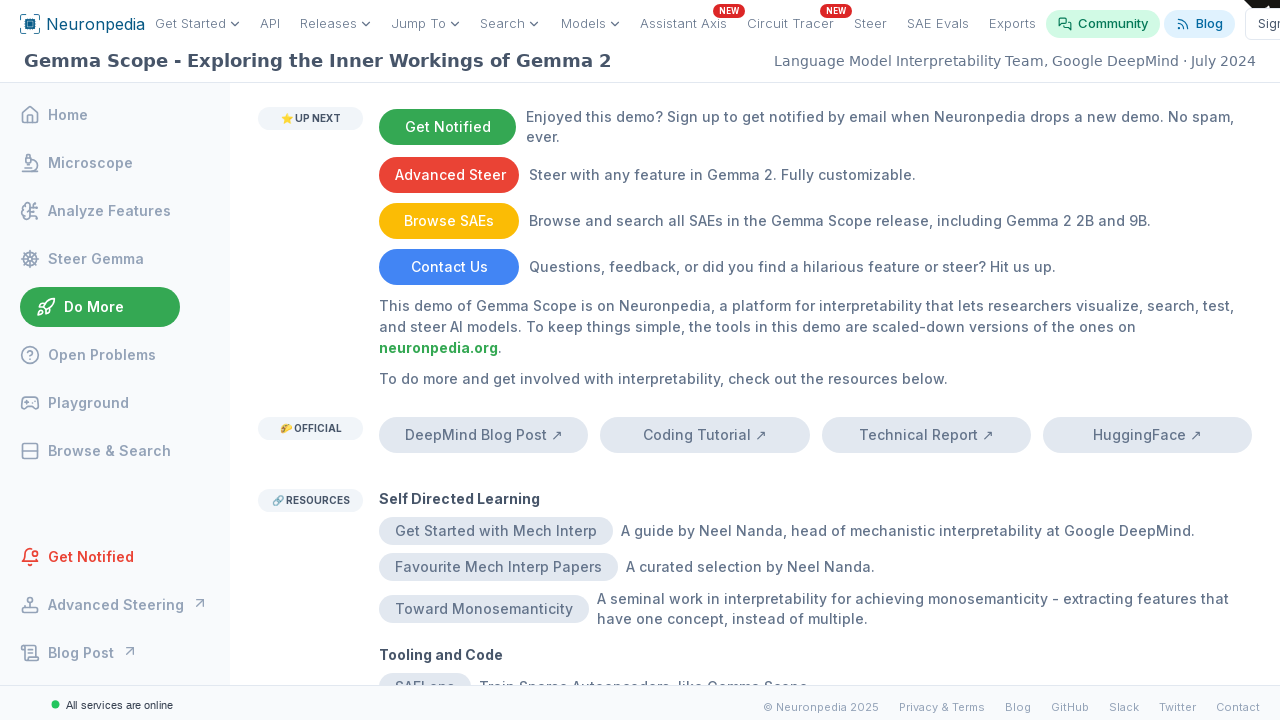

Clicked MATS Program button and new tab opened at (446, 384) on internal:text="MATS Program"i
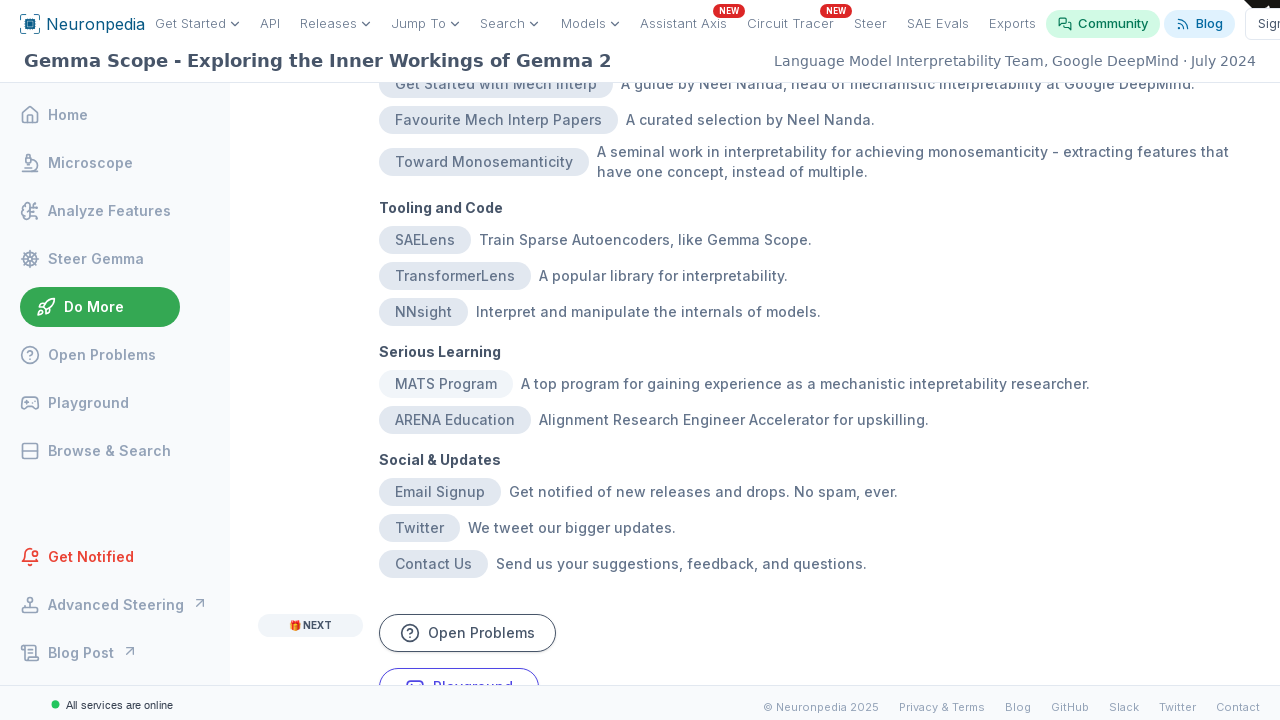

Captured new page object from popup
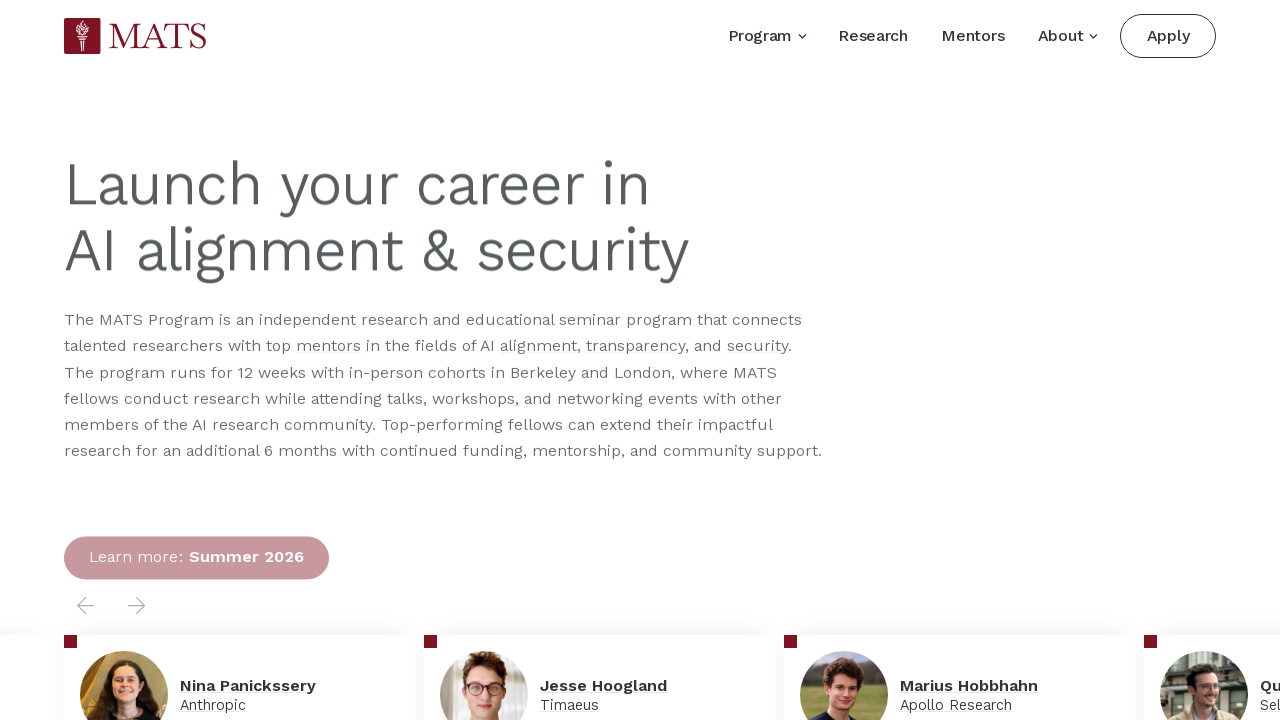

New page finished loading
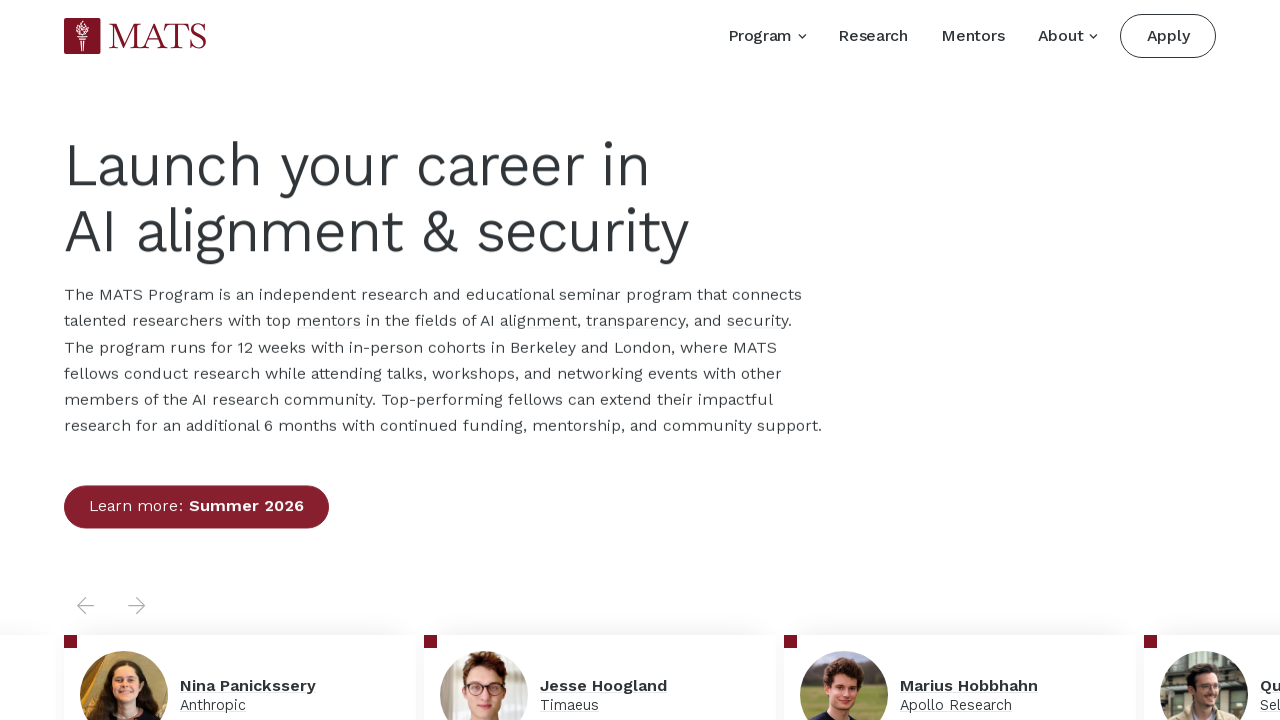

Verified new tab URL contains 'matsprogram.org'
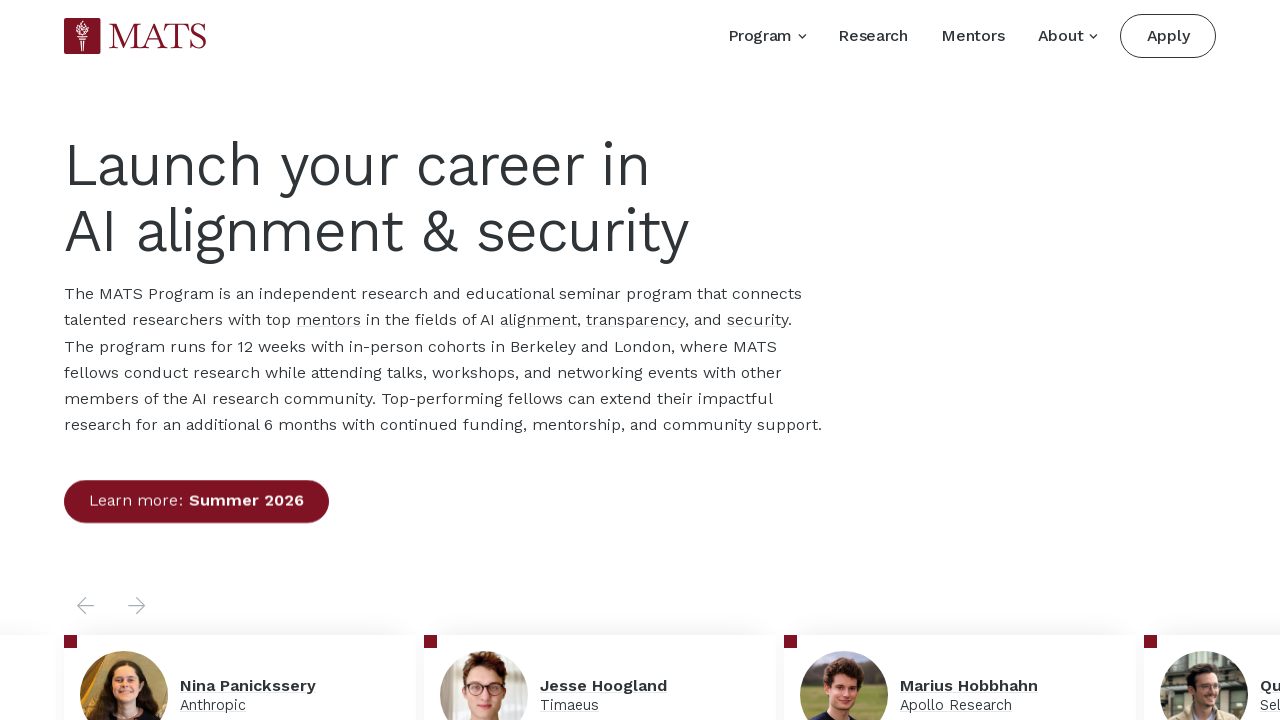

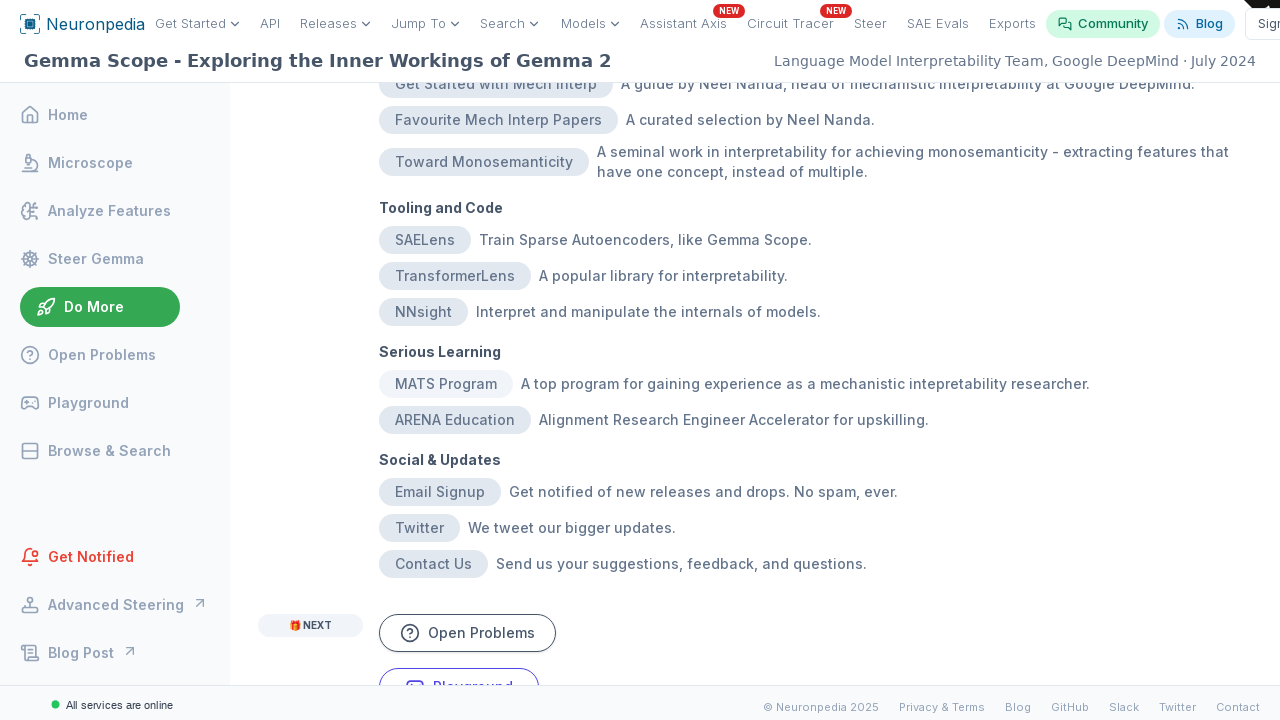